Navigates to the Katalon demo healthcare appointment site and clicks the "Make Appointment" button to access the appointment form.

Starting URL: https://katalon-demo-cura.herokuapp.com/

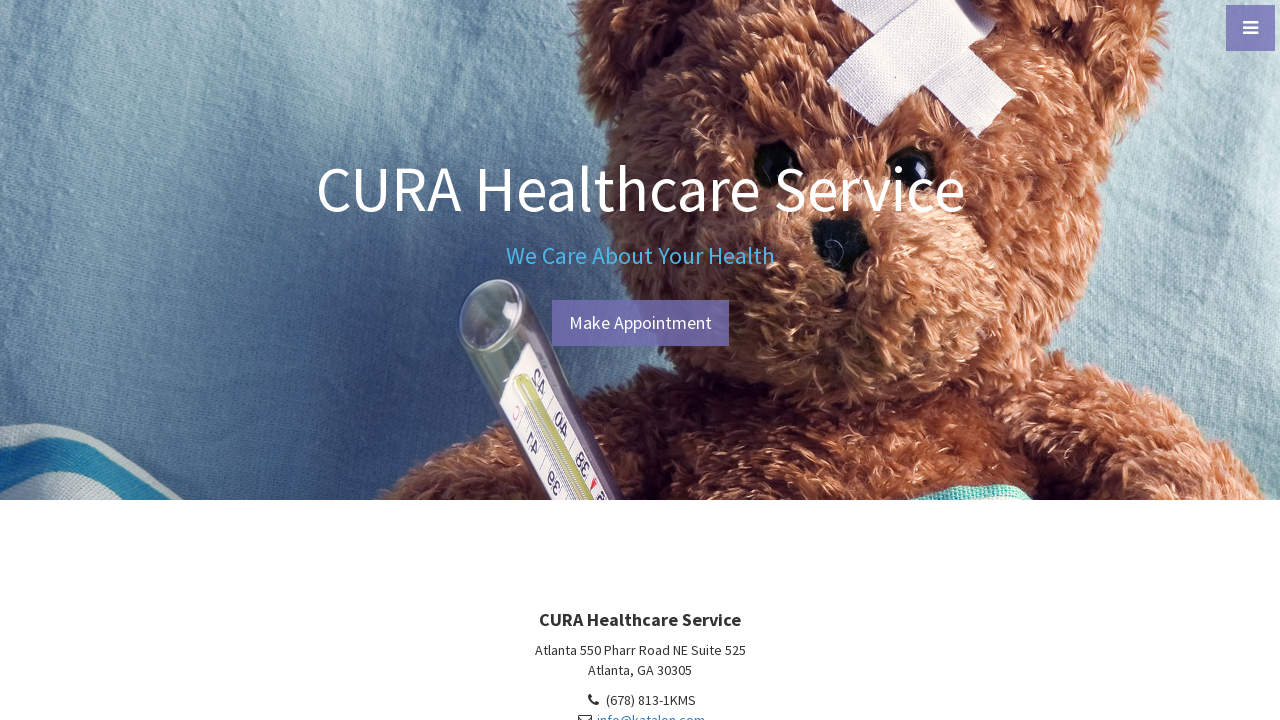

Clicked the 'Make Appointment' button at (640, 323) on #btn-make-appointment
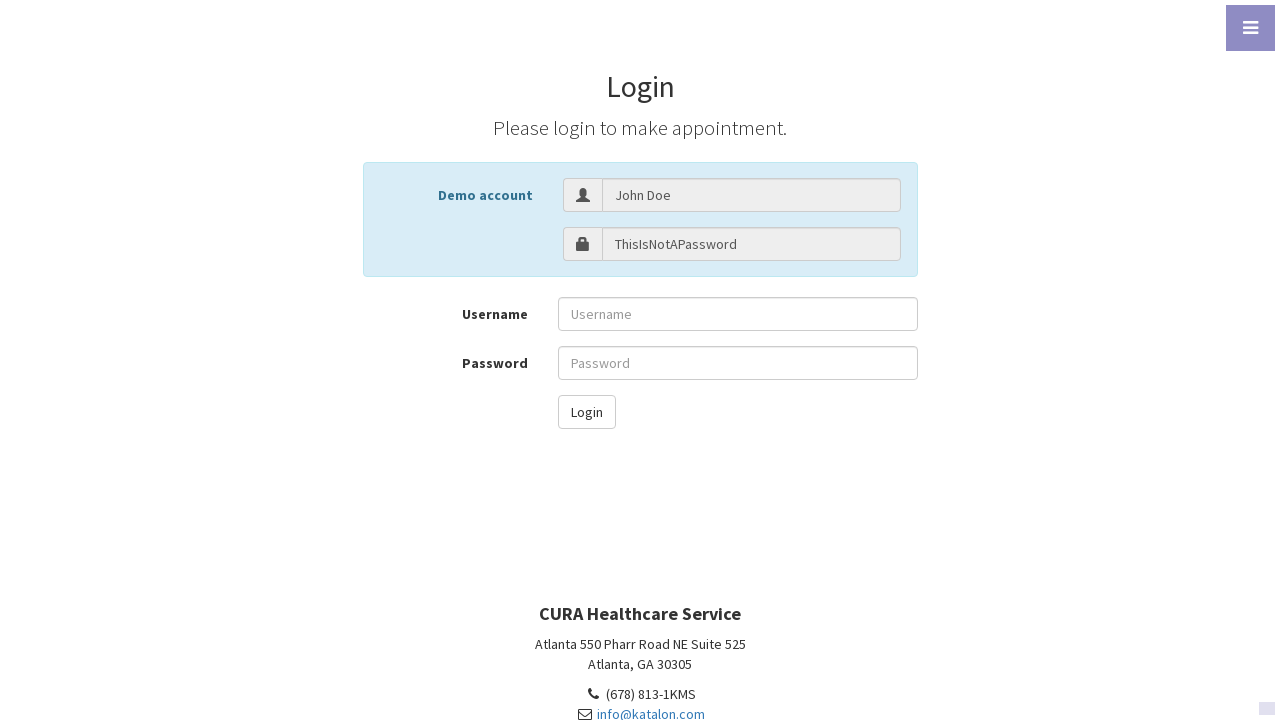

Appointment/login page loaded and username input field verified
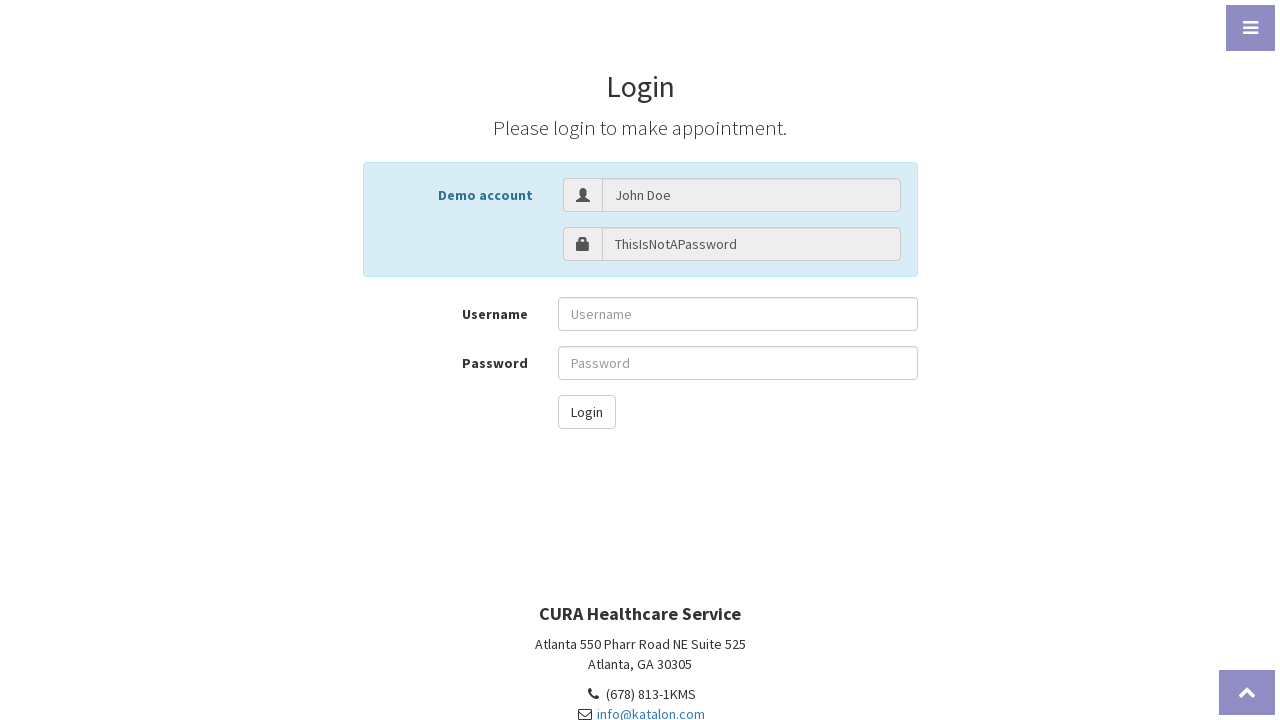

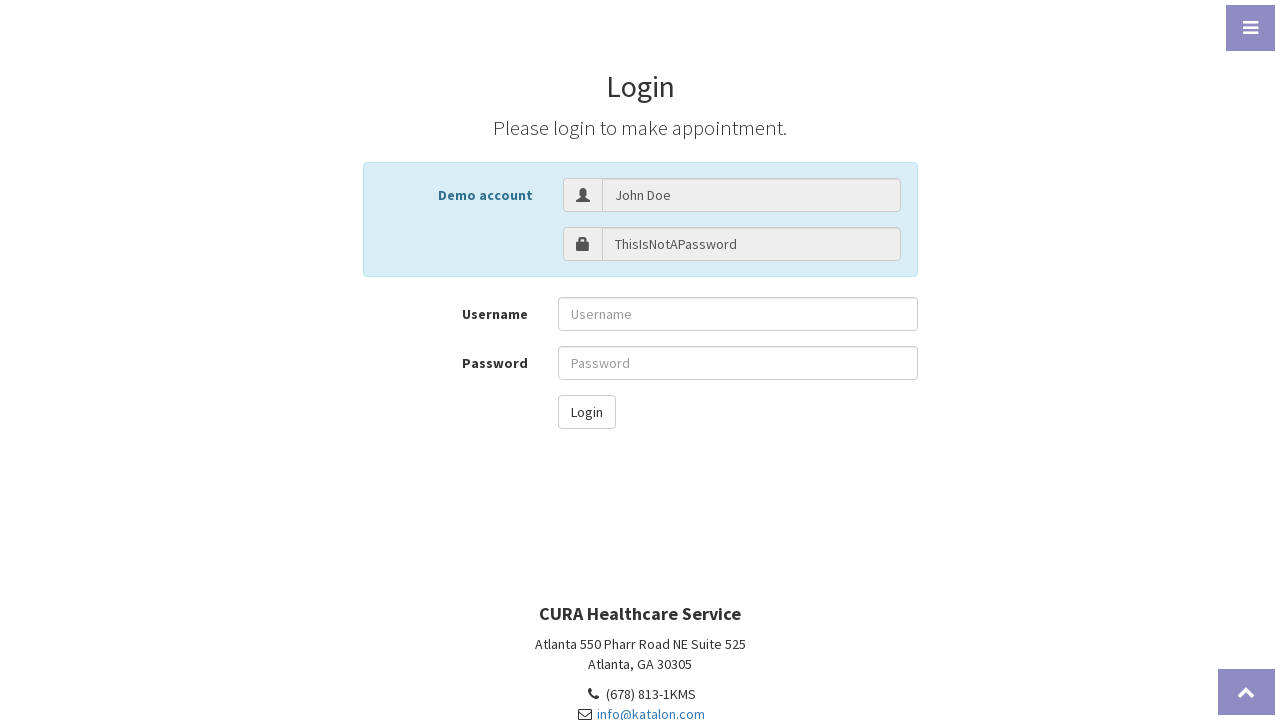